Navigates to Hotmail's website and verifies the page title doesn't start with "Sign in"

Starting URL: http://www.hotmail.com/

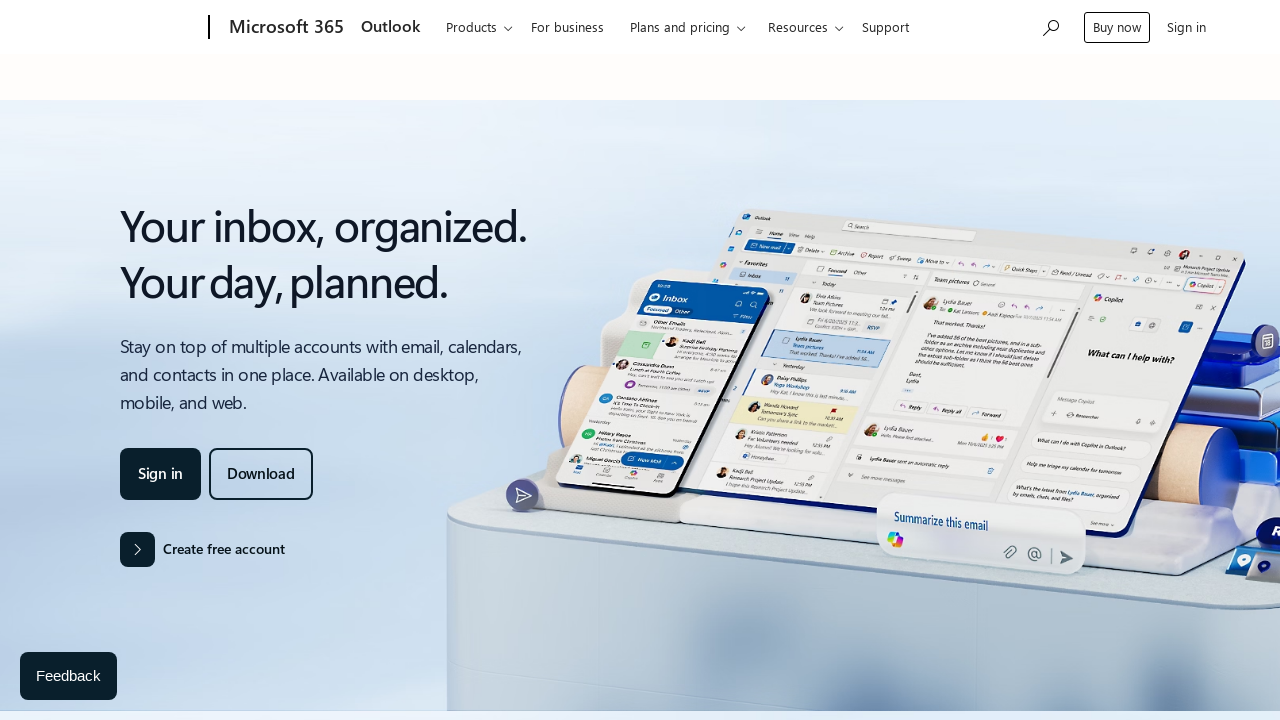

Navigated to Hotmail website
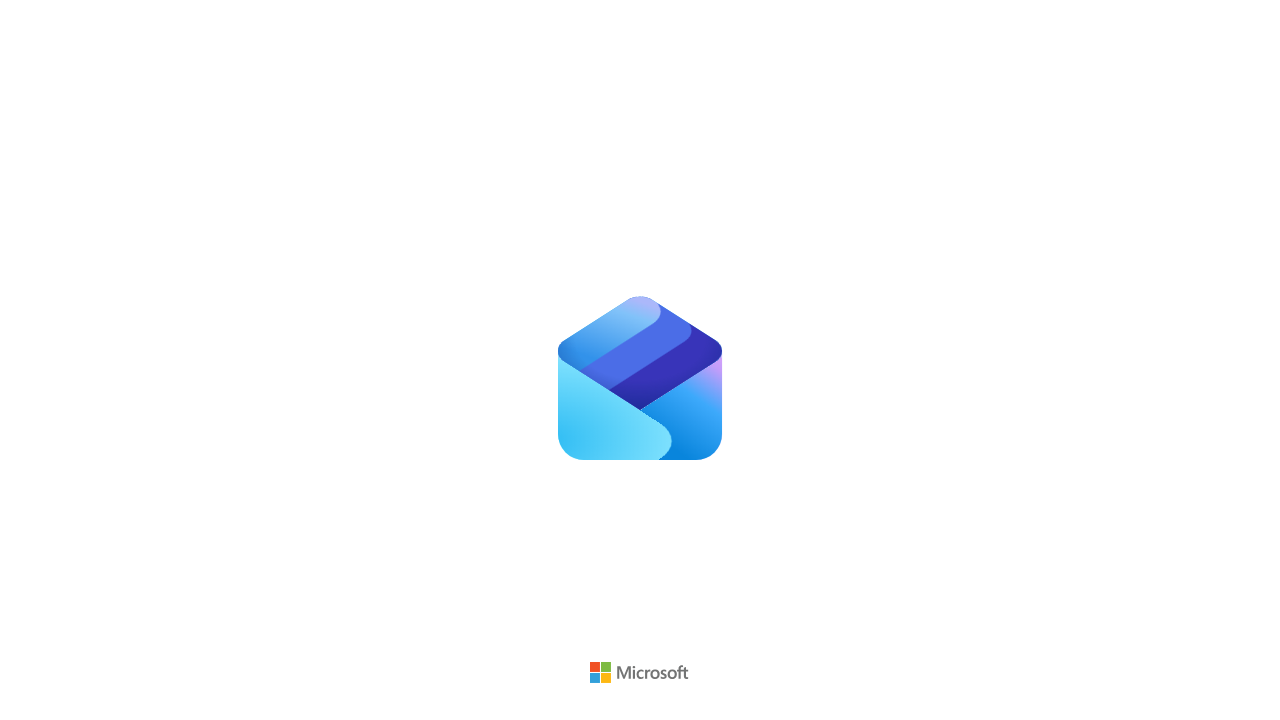

Retrieved page title: 'Outlook'
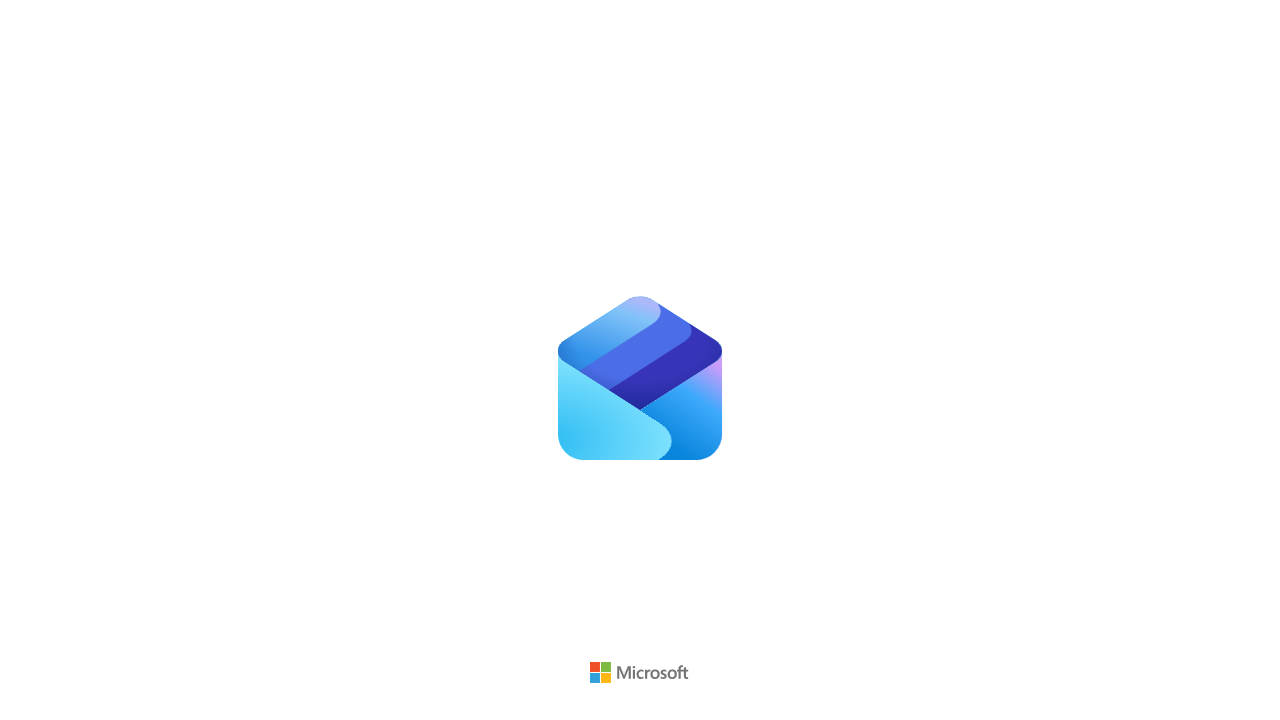

Verified page title does not start with 'Sign in'
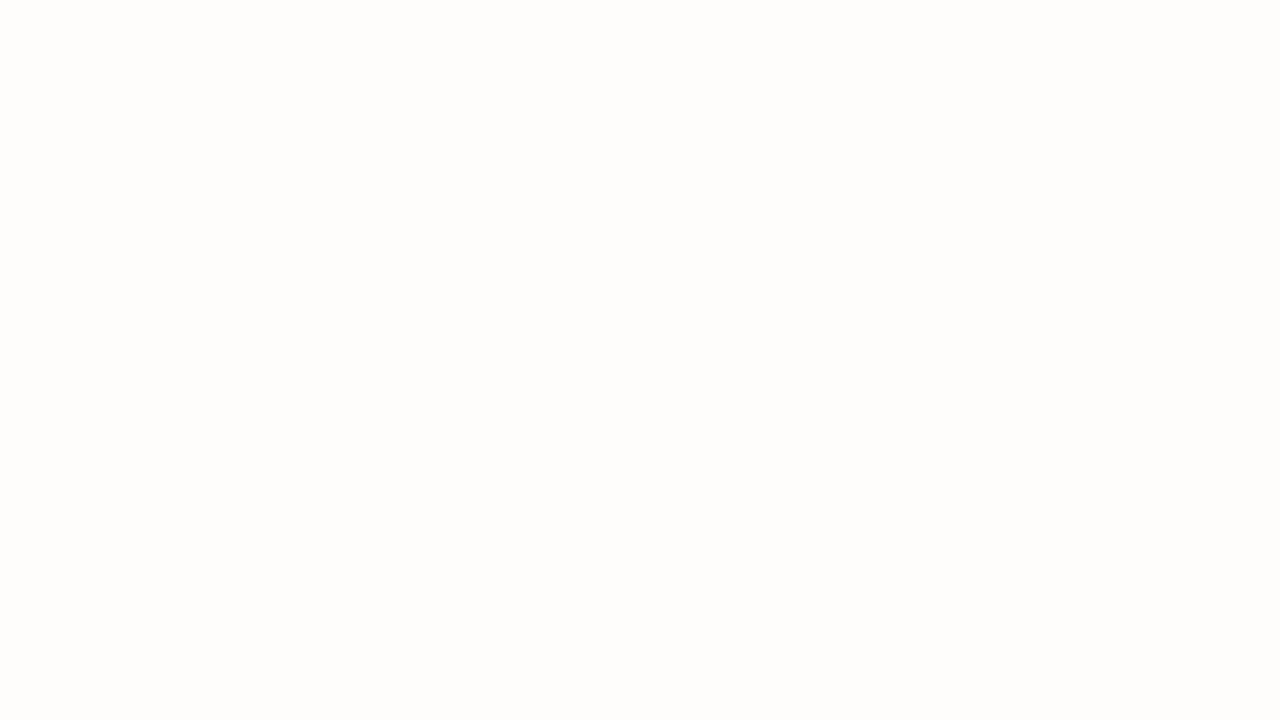

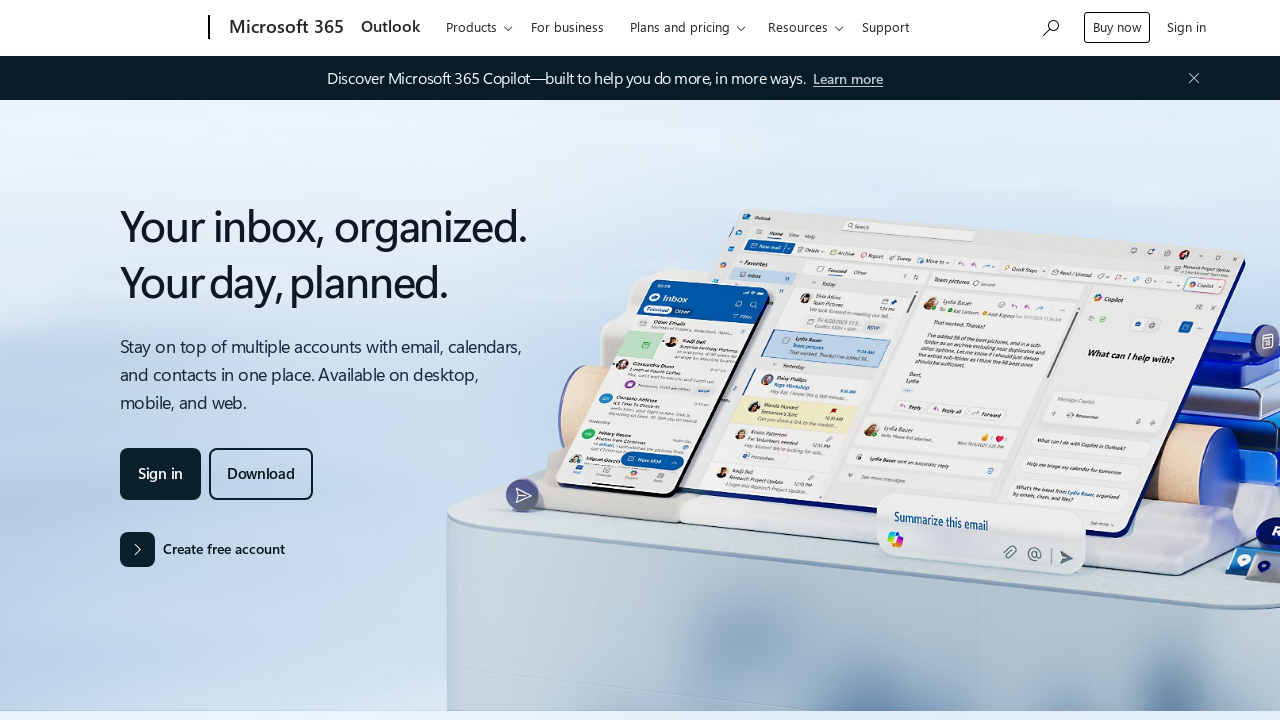